Tests AJAX data loading by clicking a button and waiting for the asynchronously loaded content to appear.

Starting URL: http://www.uitestingplayground.com/ajax

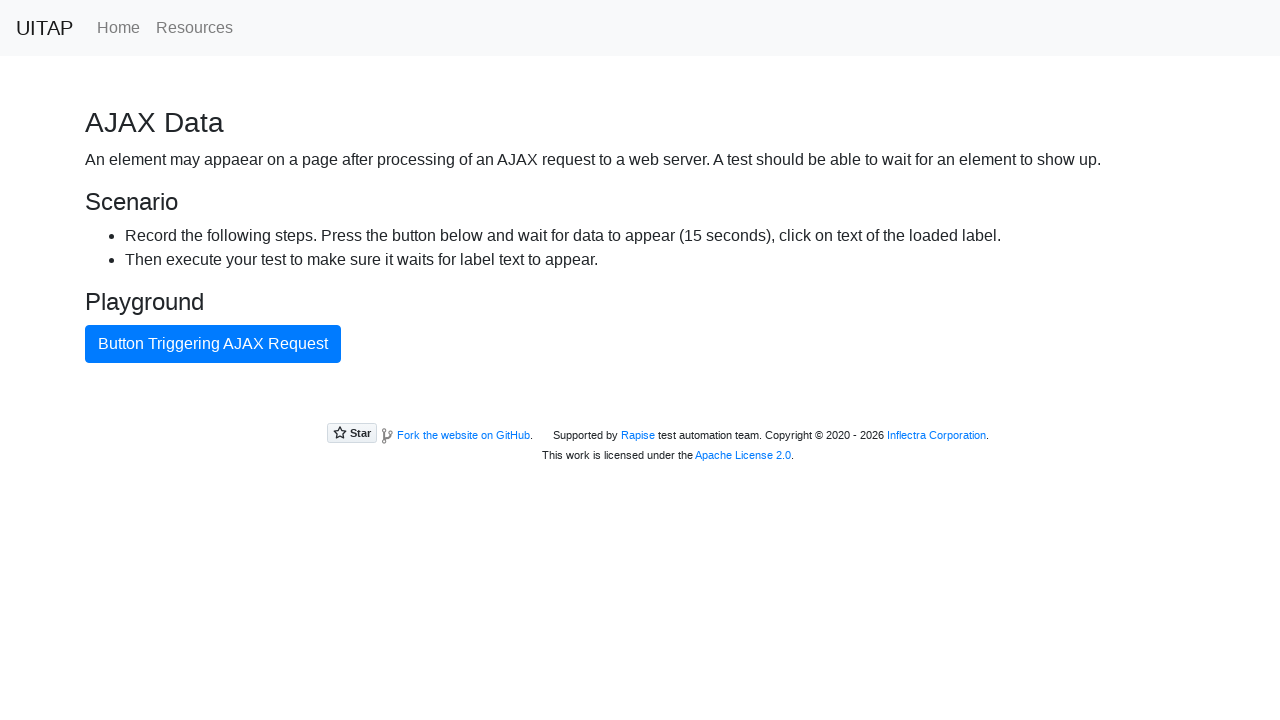

Clicked AJAX button to trigger data loading at (213, 344) on section > div > button
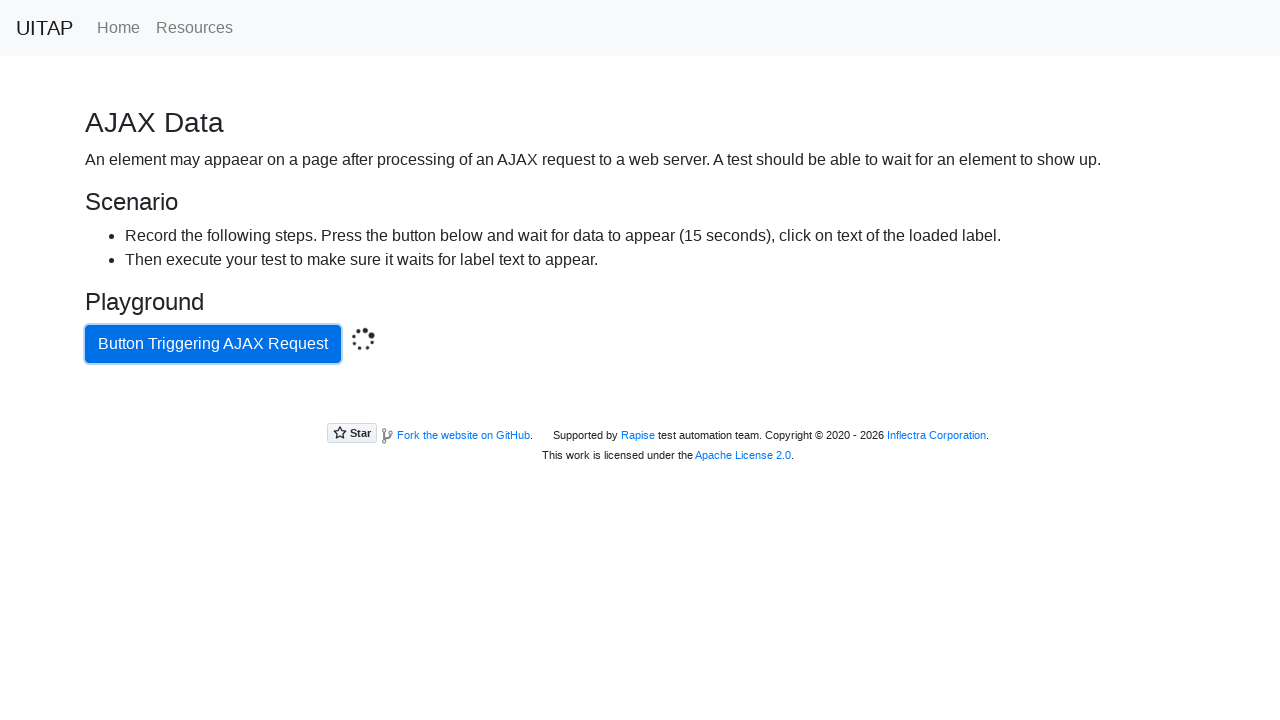

AJAX-loaded paragraph appeared within timeout
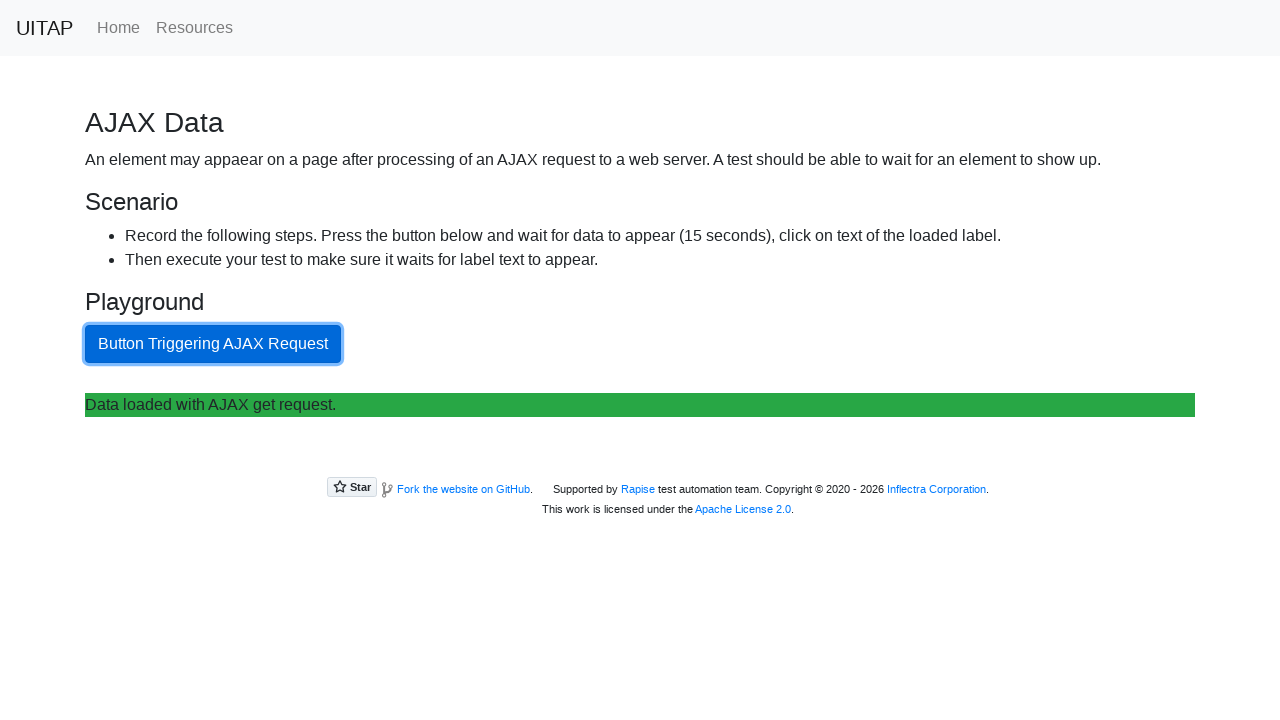

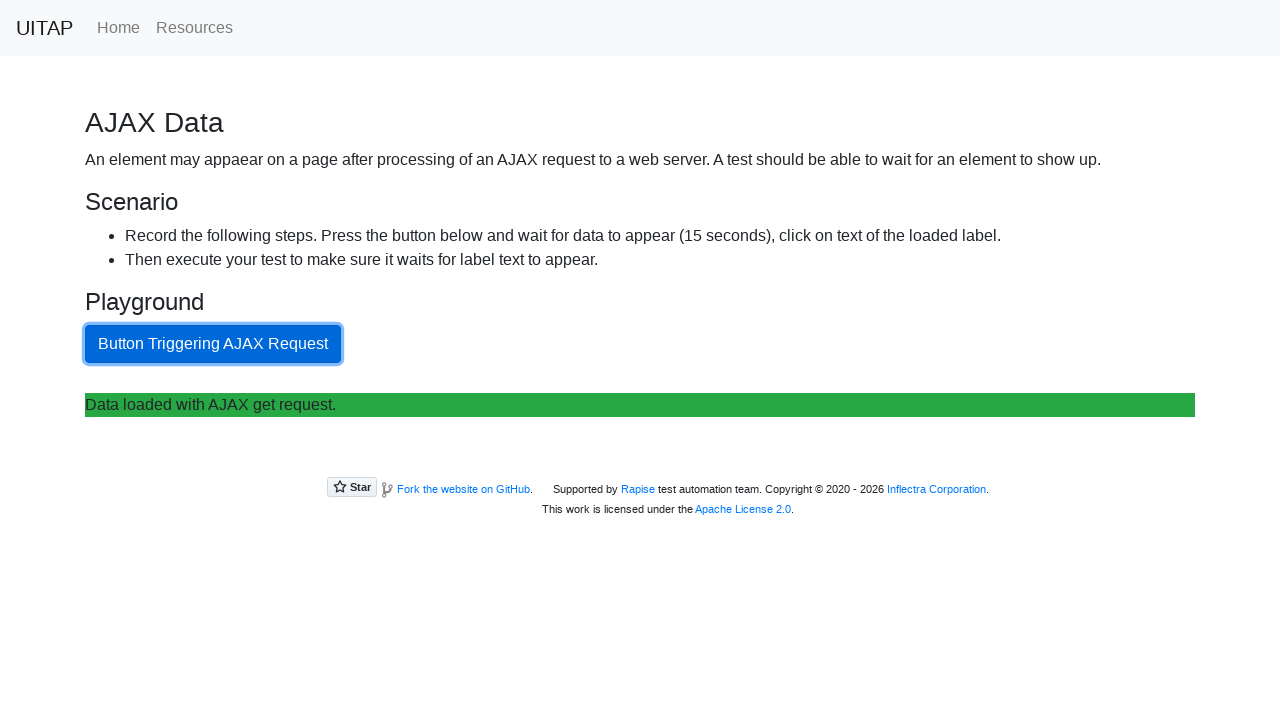